Tests drag and drop functionality by dragging an element from one location and dropping it to another location

Starting URL: http://jqueryui.com/resources/demos/droppable/default.html

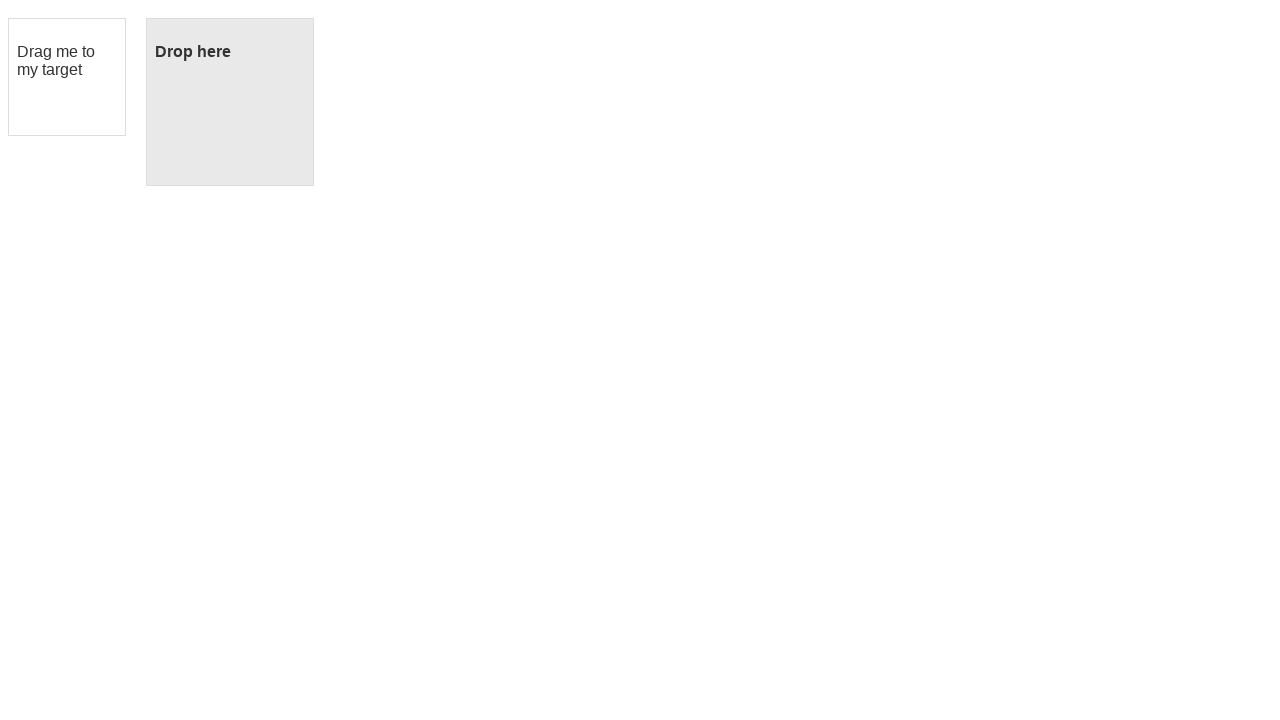

Located the draggable element with id 'draggable'
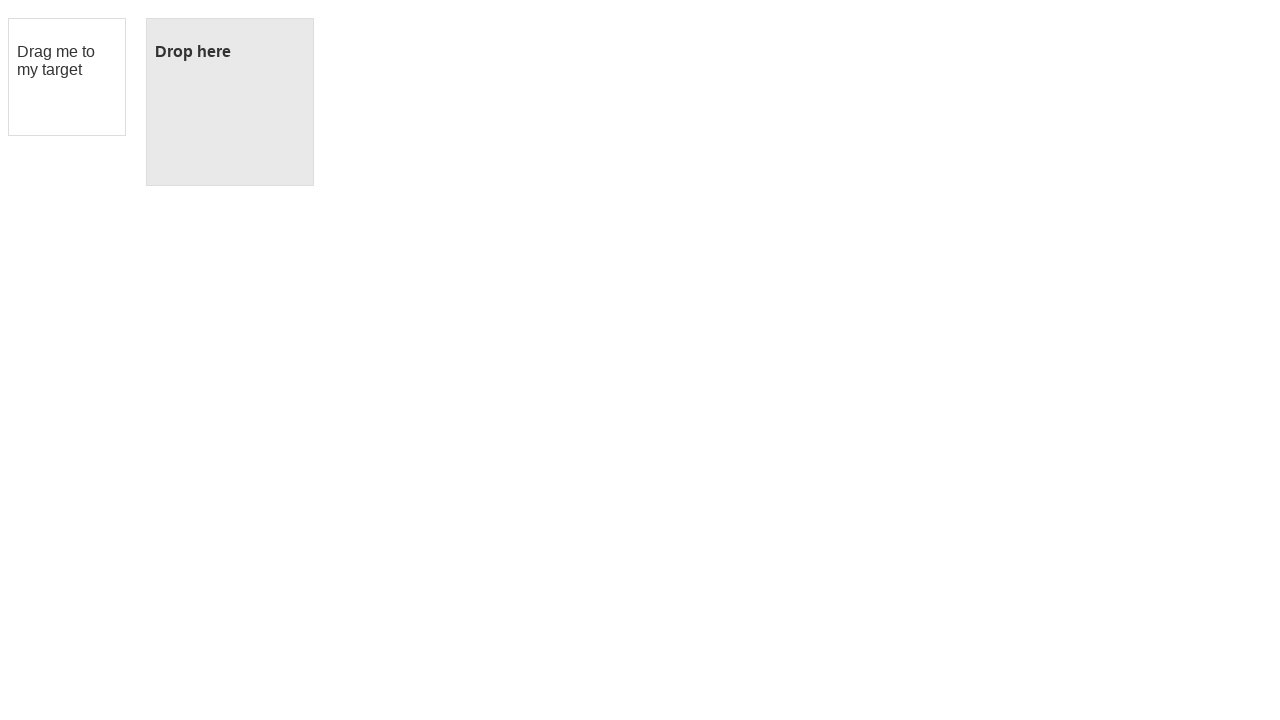

Located the droppable element with id 'droppable'
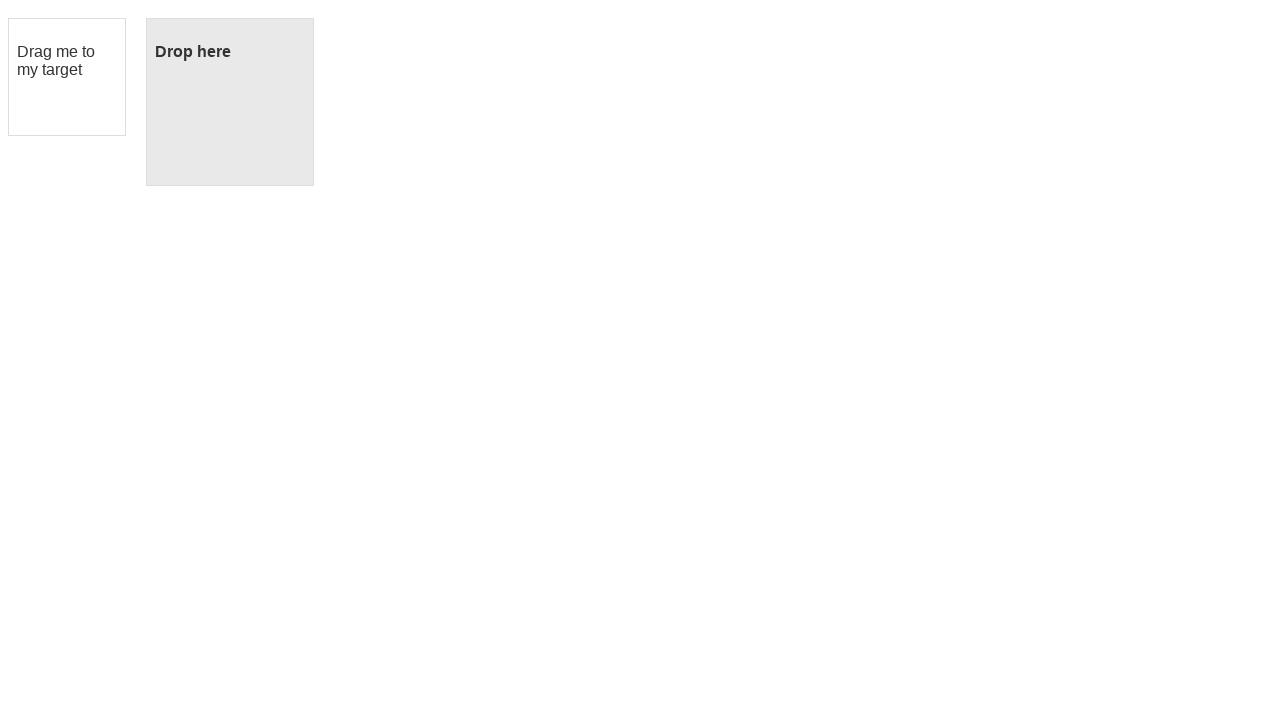

Dragged the draggable element to the droppable element at (230, 102)
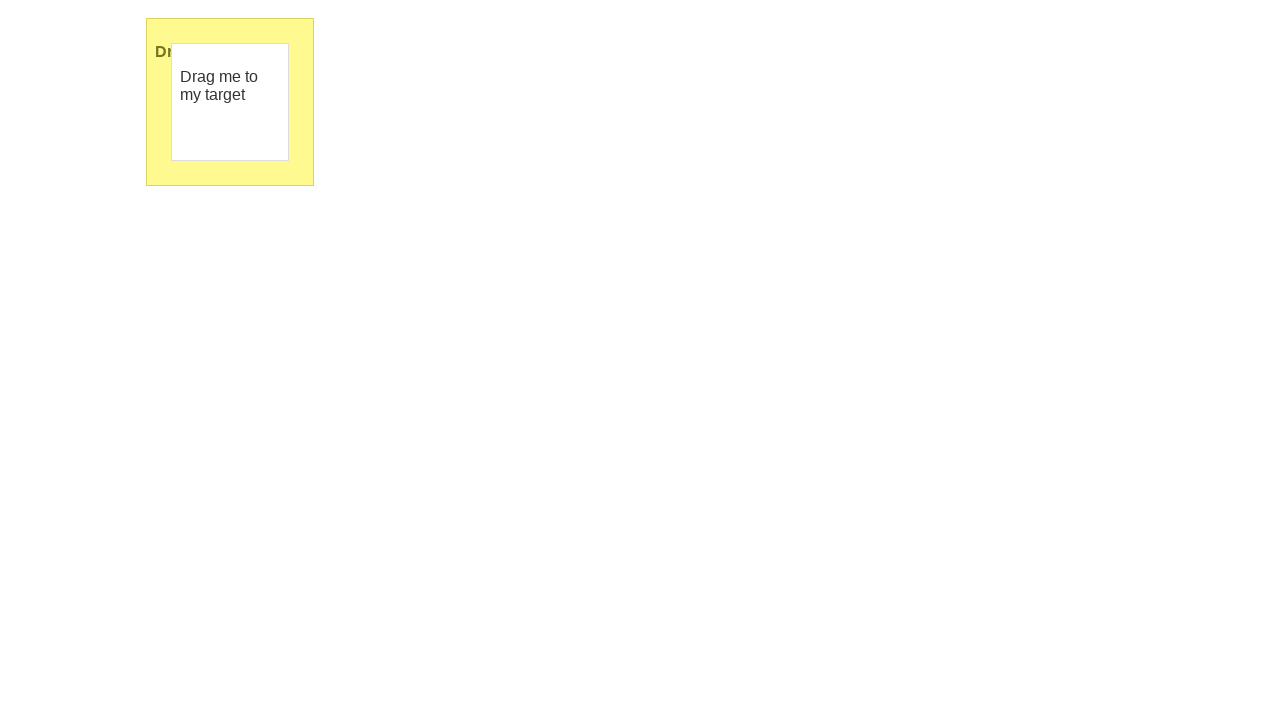

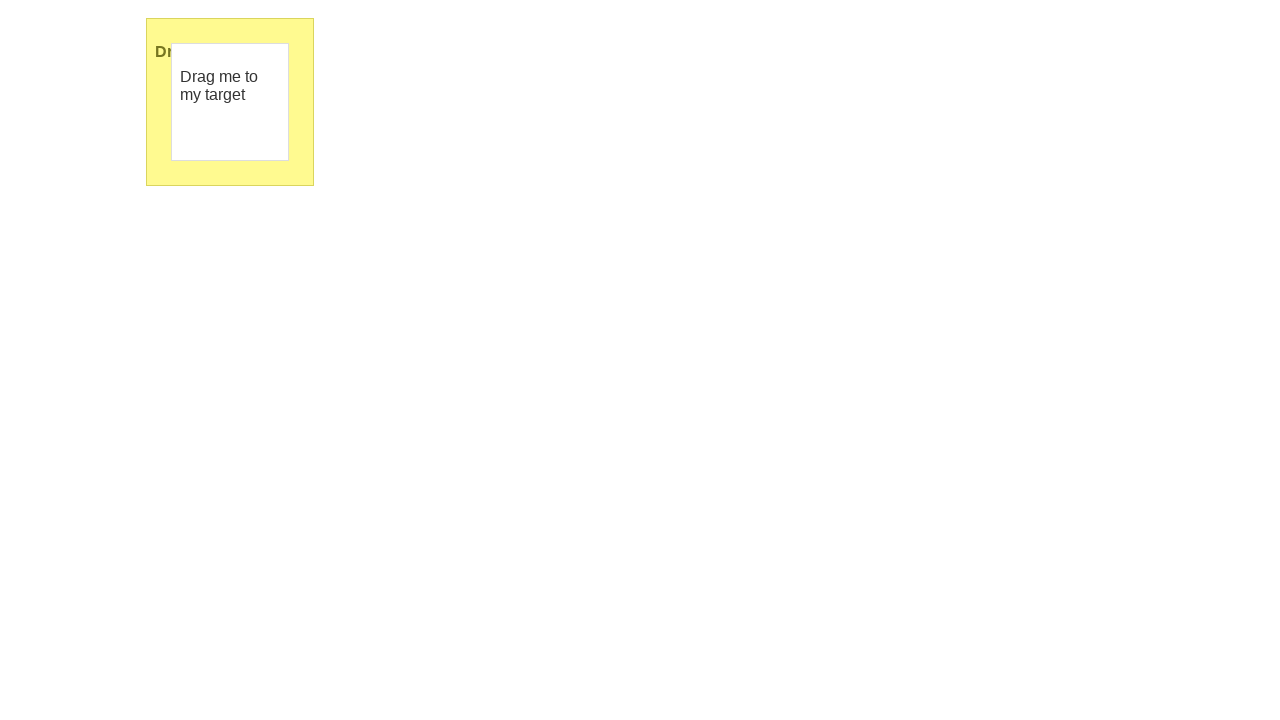